Tests the Python.org search functionality by entering "pycon" as a search query and submitting the form

Starting URL: http://www.python.org

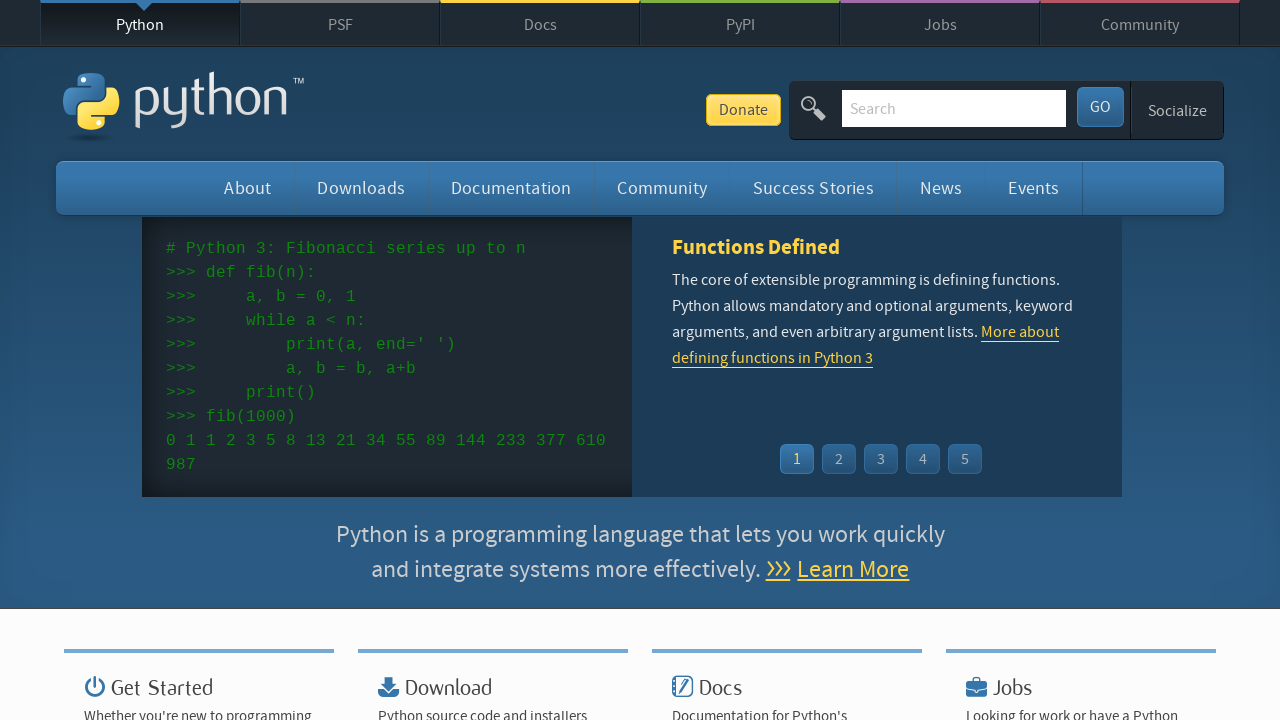

Verified page title contains 'Python'
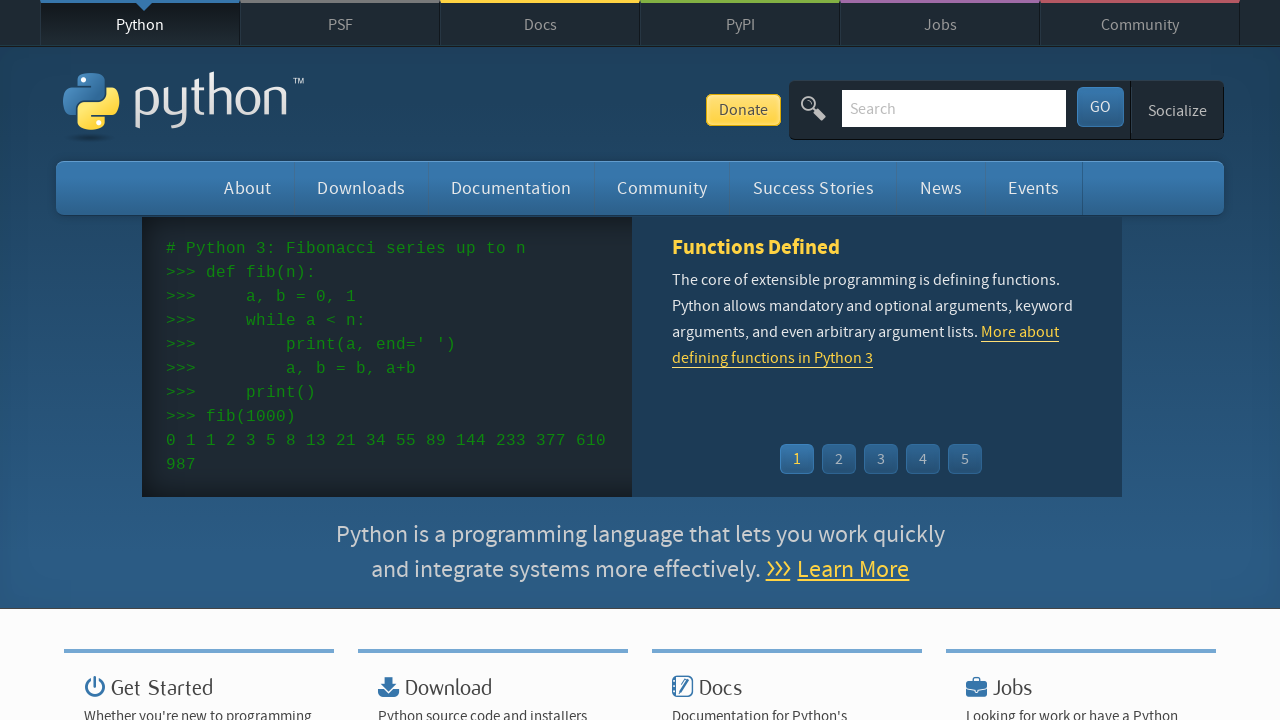

Cleared the search input field on input[name='q']
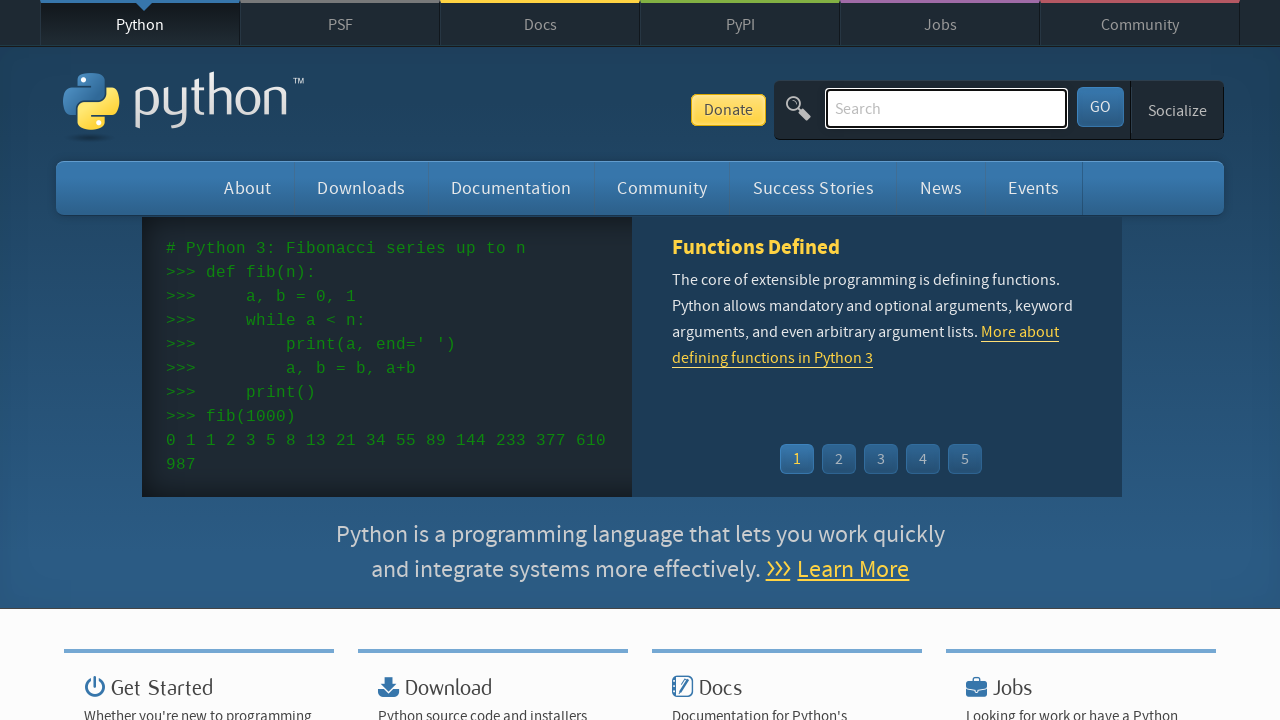

Filled search field with 'pycon' on input[name='q']
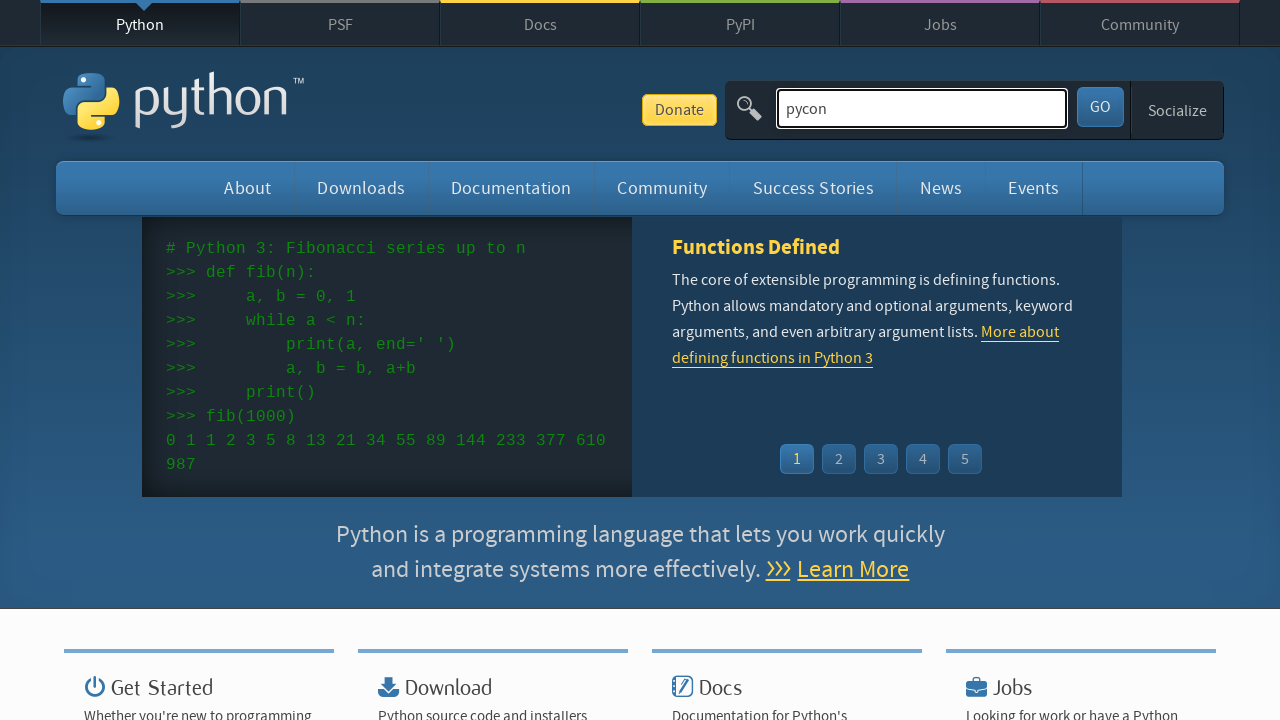

Submitted search form by pressing Enter on input[name='q']
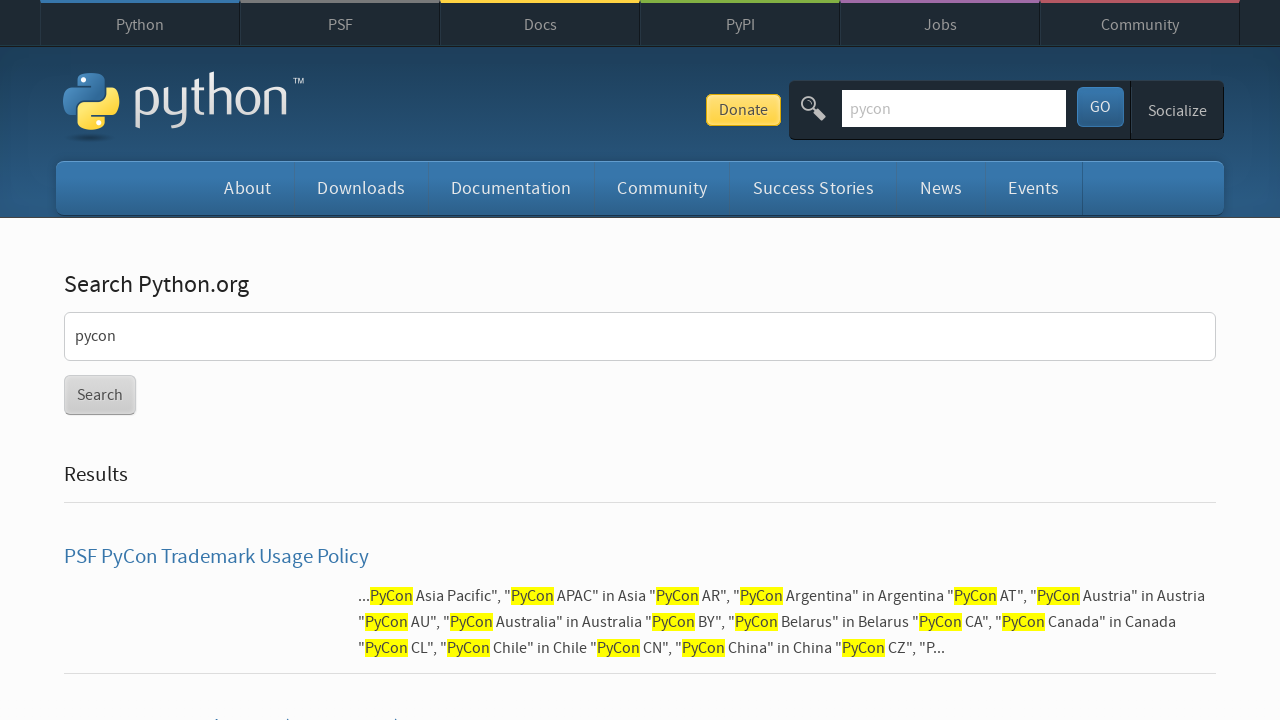

Waited for page to load after search submission
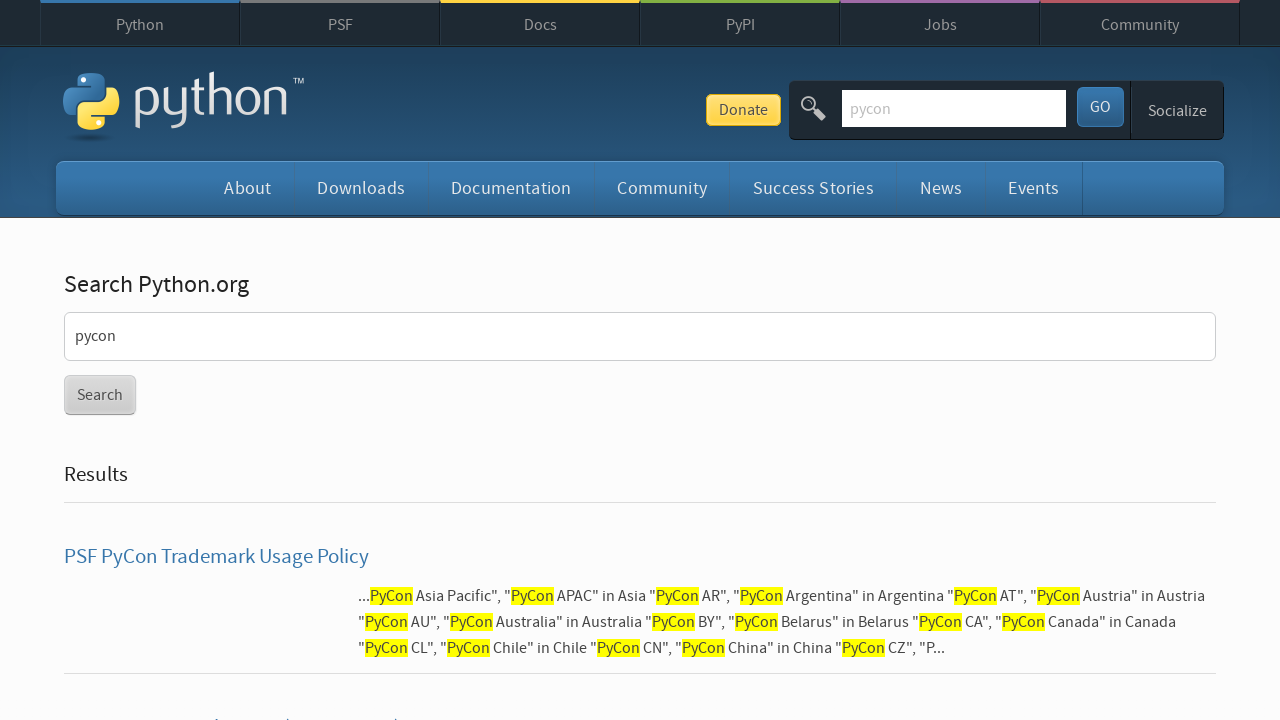

Verified search results were found (no 'No results found' message)
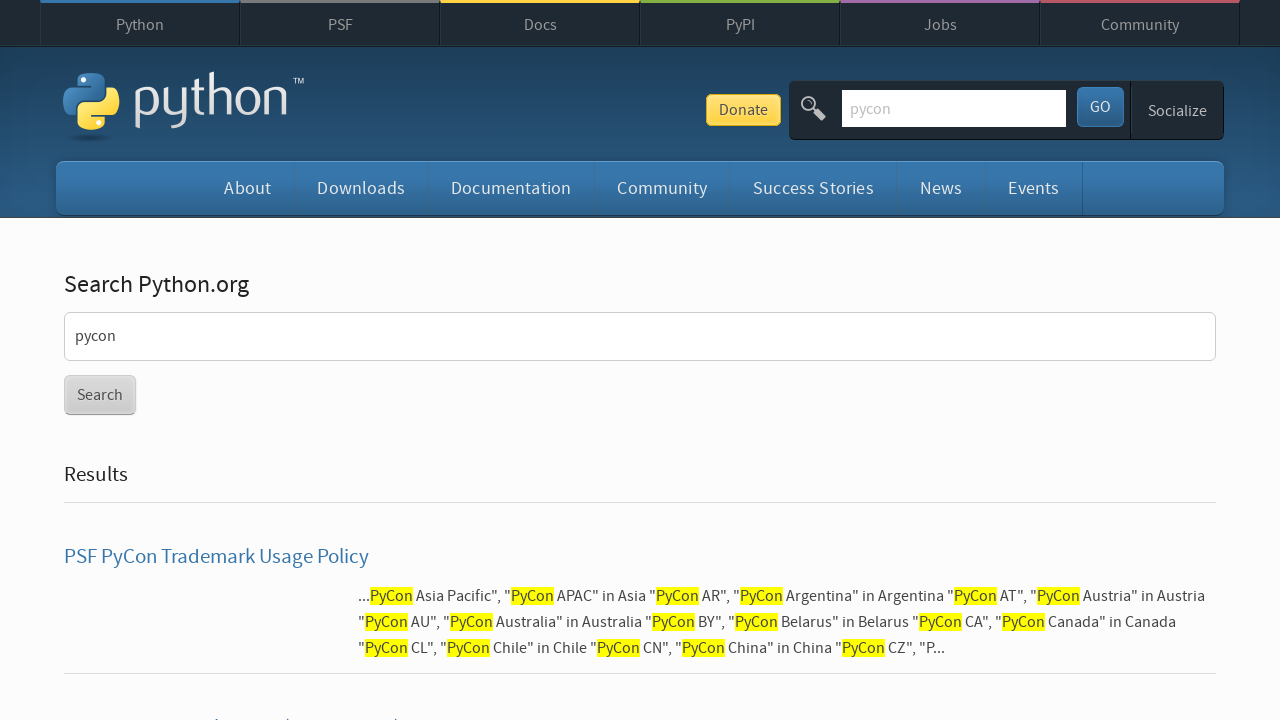

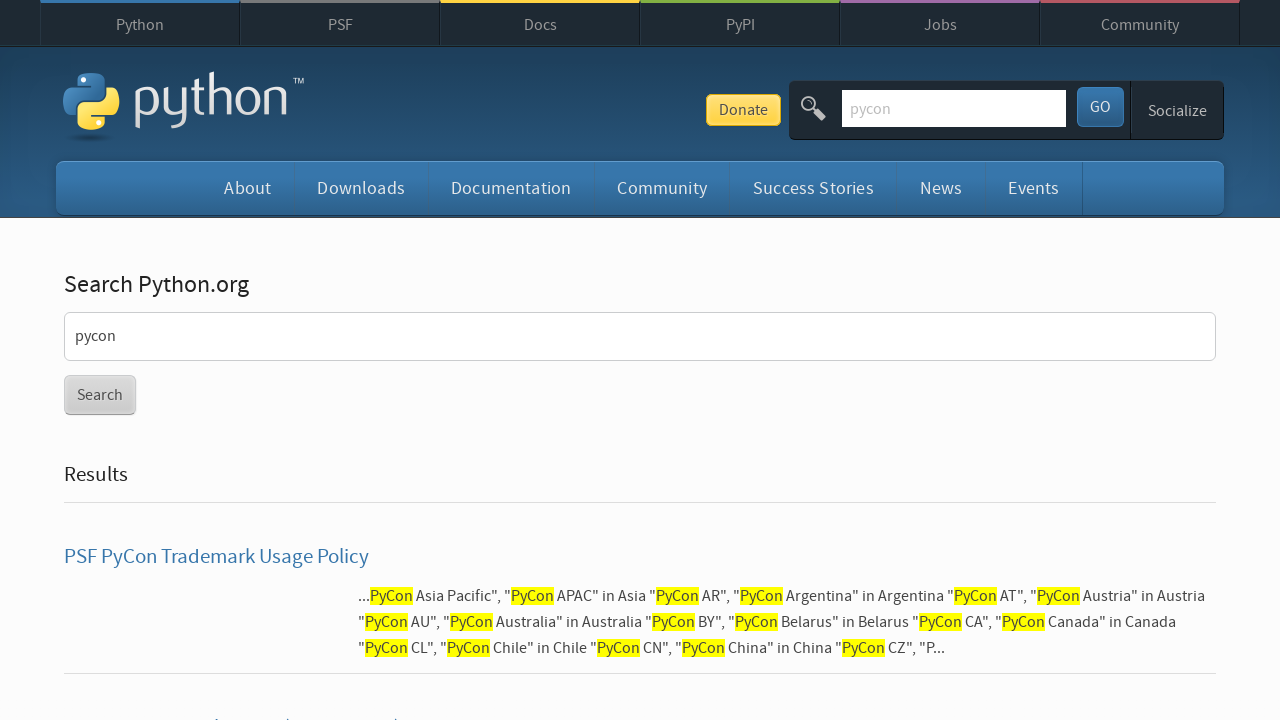